Visits the Laravel website and verifies the page title is not "Laravel Dusk"

Starting URL: https://laravel.com

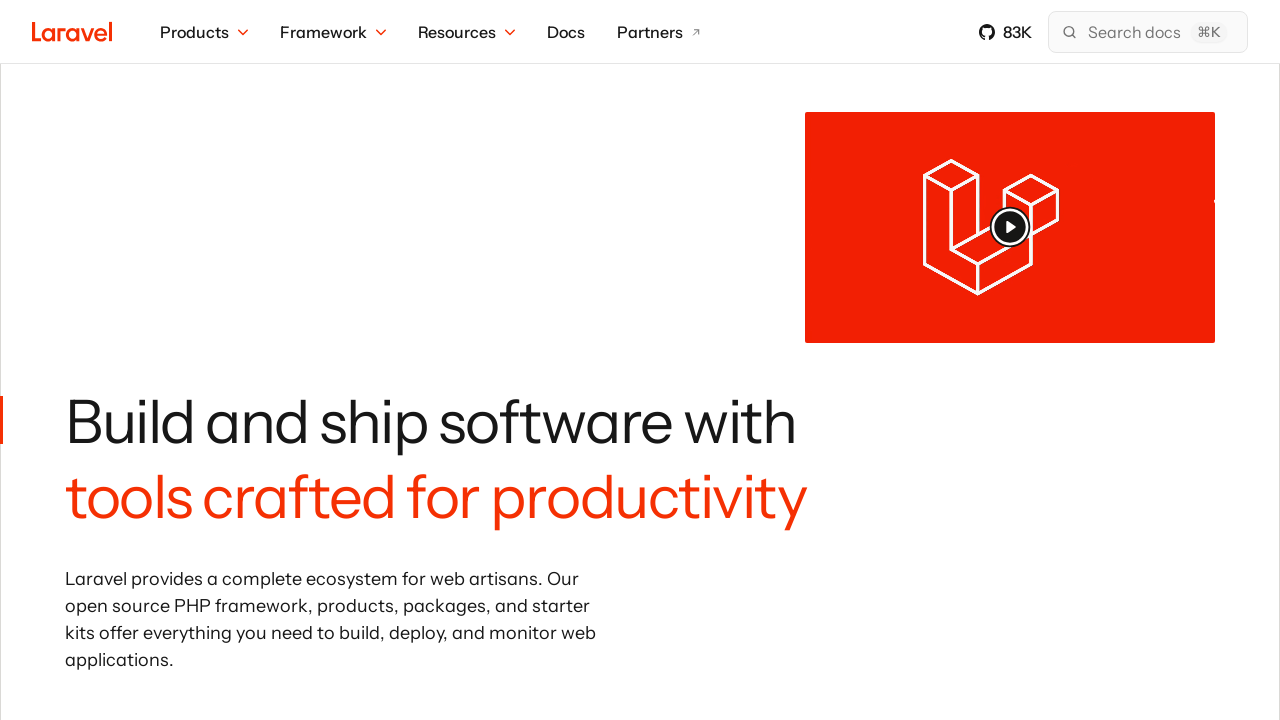

Navigated to Laravel website
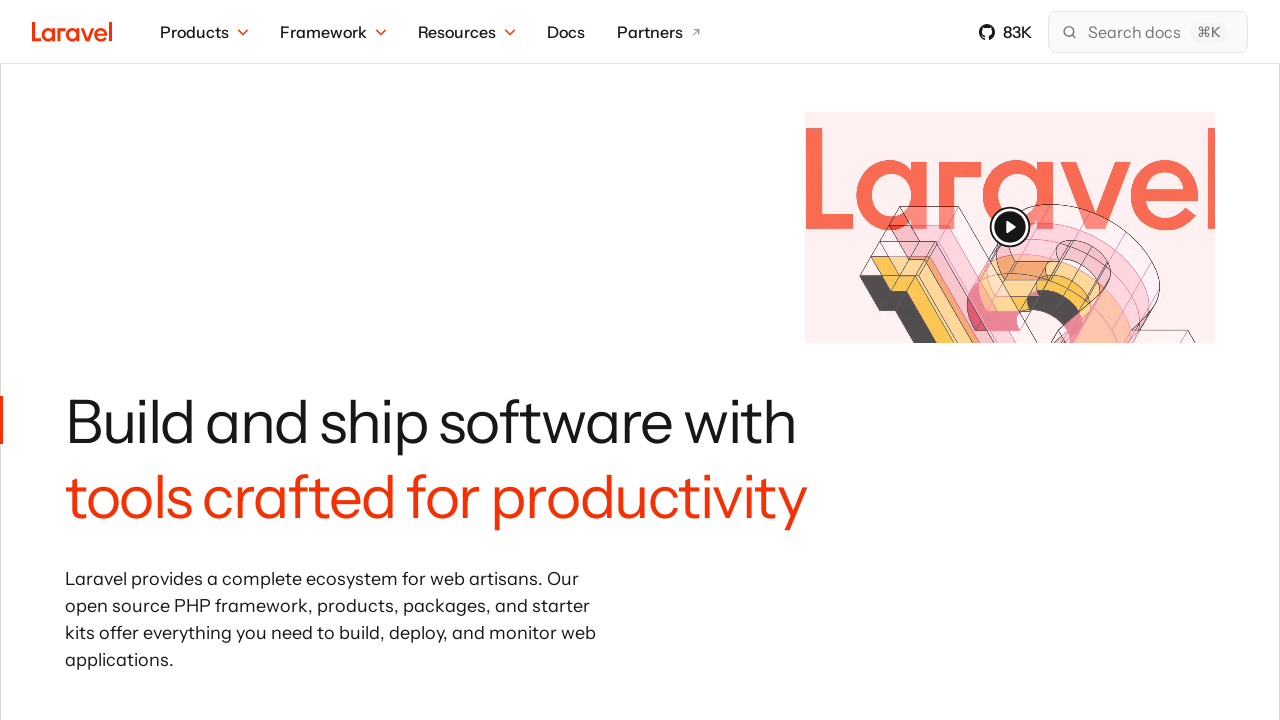

Verified page title is not 'Laravel Dusk'
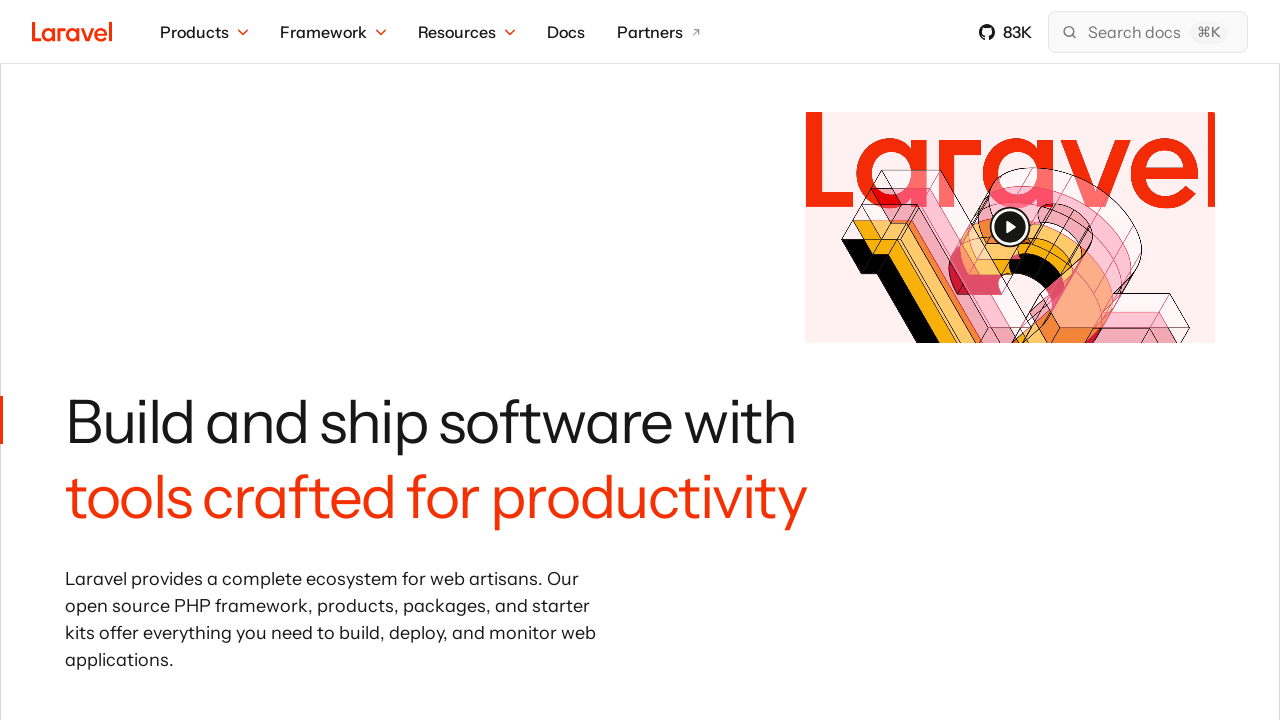

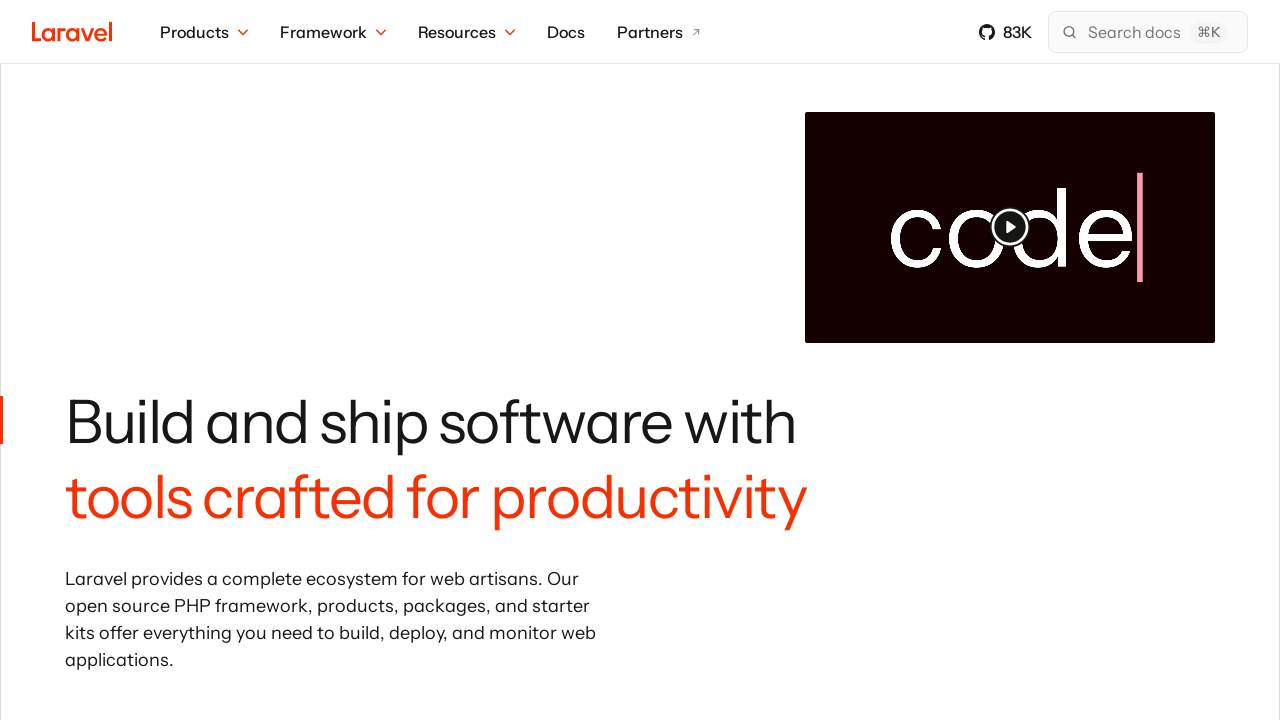